Tests iframe interaction by clicking on a navbar toggler element inside an iframe

Starting URL: https://www.qa-practice.com/elements/iframe/iframe_page

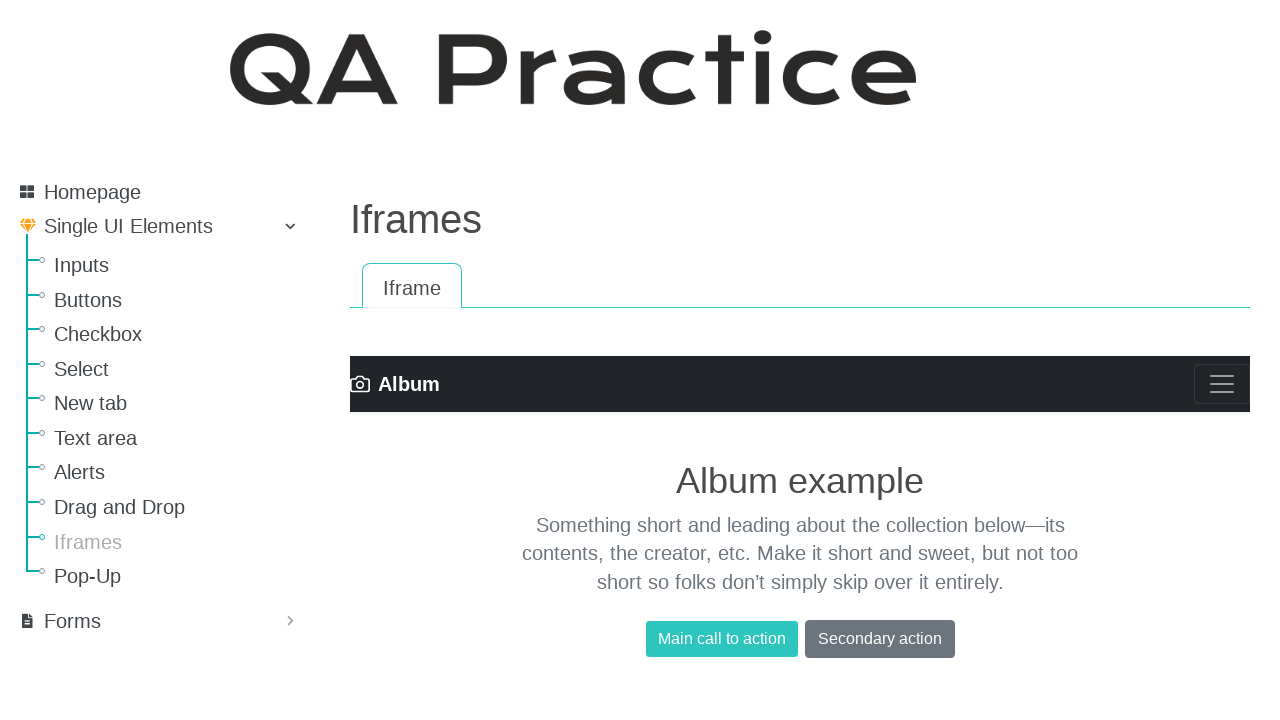

Navigated to iframe test page
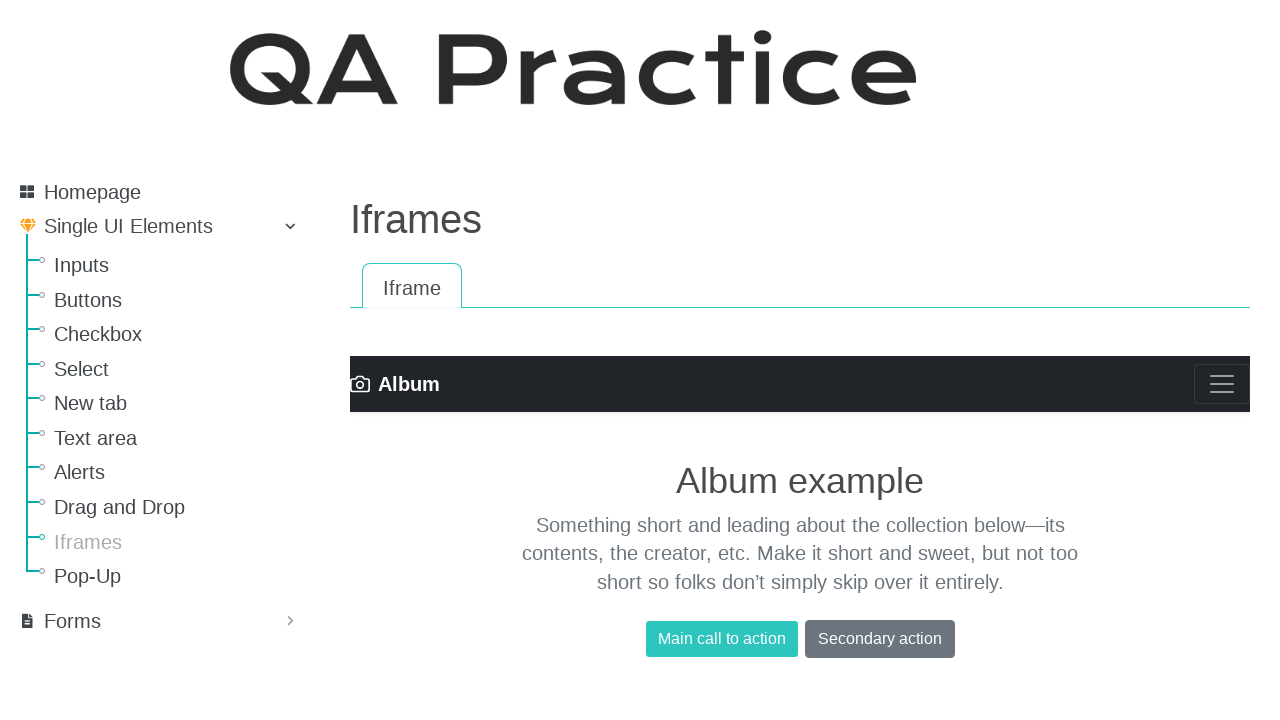

Clicked navbar toggler icon inside iframe at (1222, 384) on iframe >> internal:control=enter-frame >> .navbar-toggler-icon
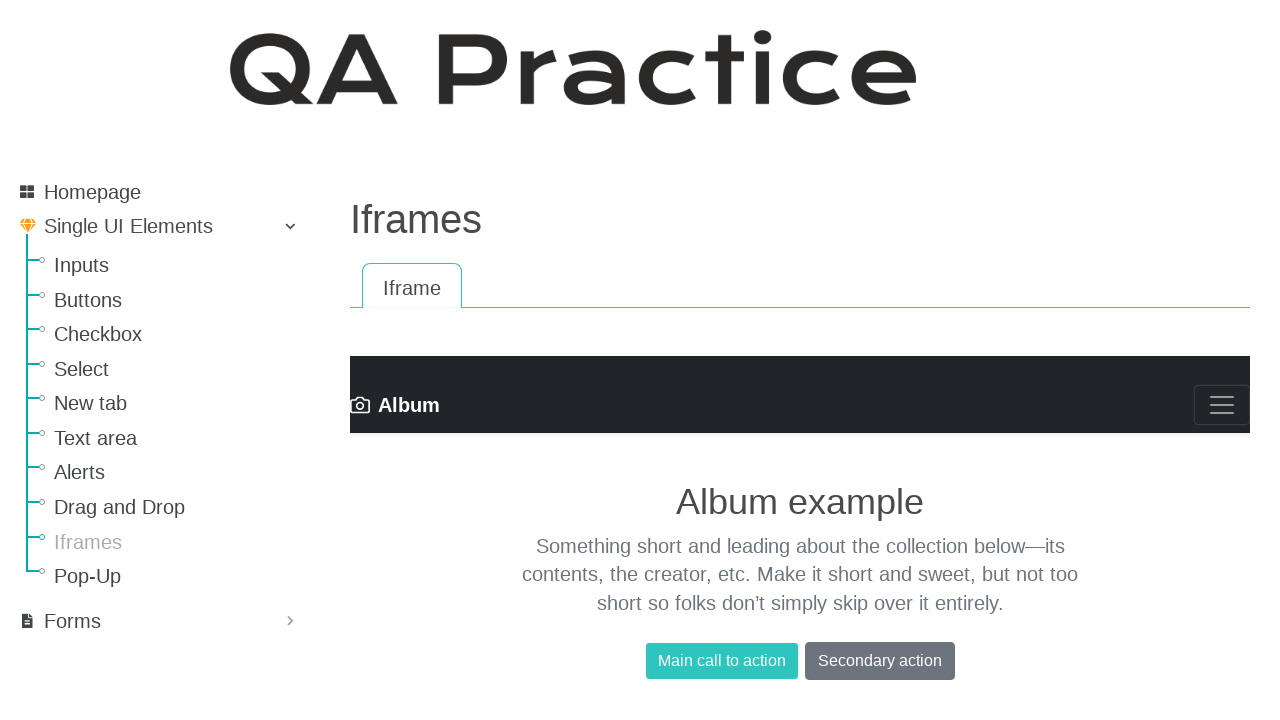

Waited for interaction to complete
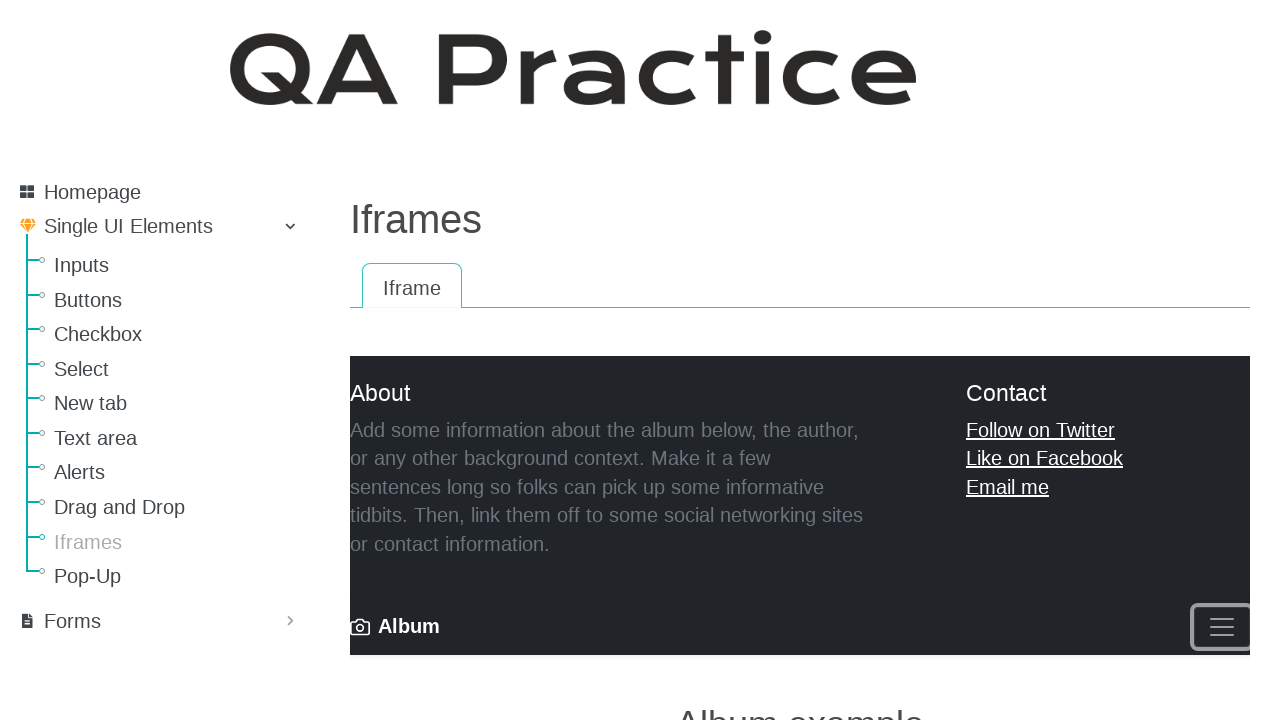

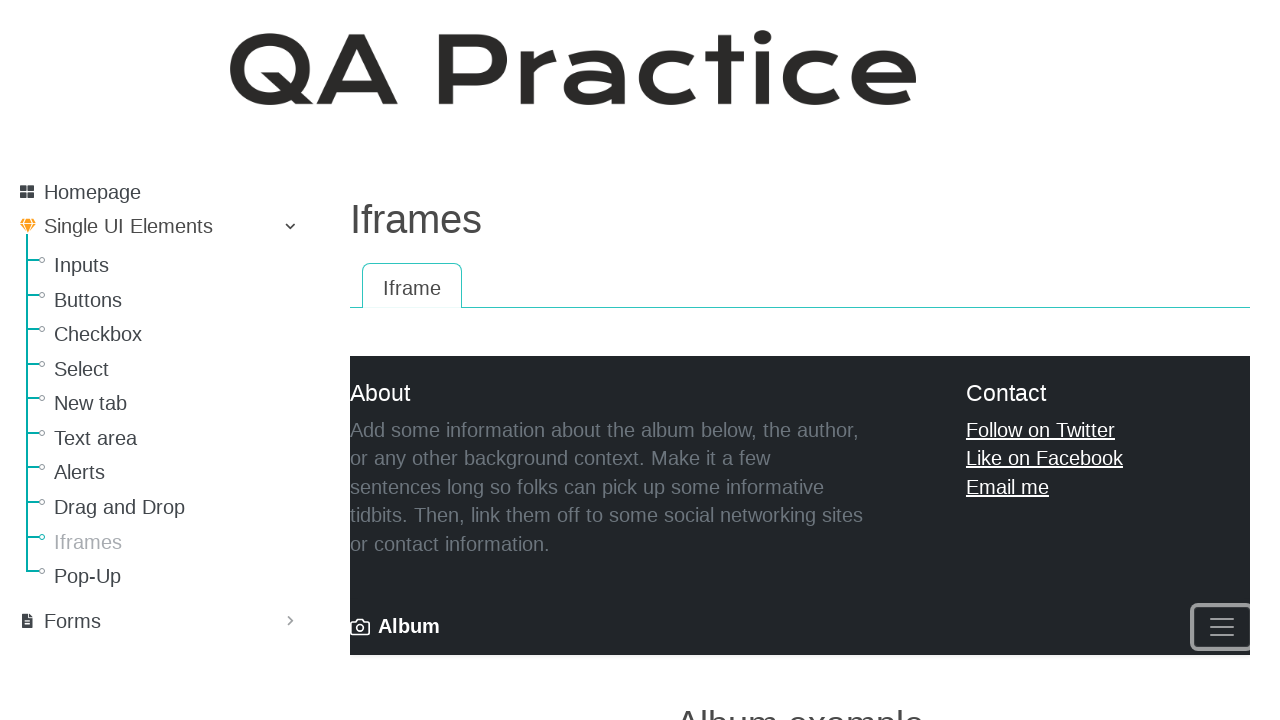